Tests element property retrieval on a training website by navigating to HTML Elements section, interacting with headings and a dropdown element

Starting URL: https://techglobal-training.com/frontend

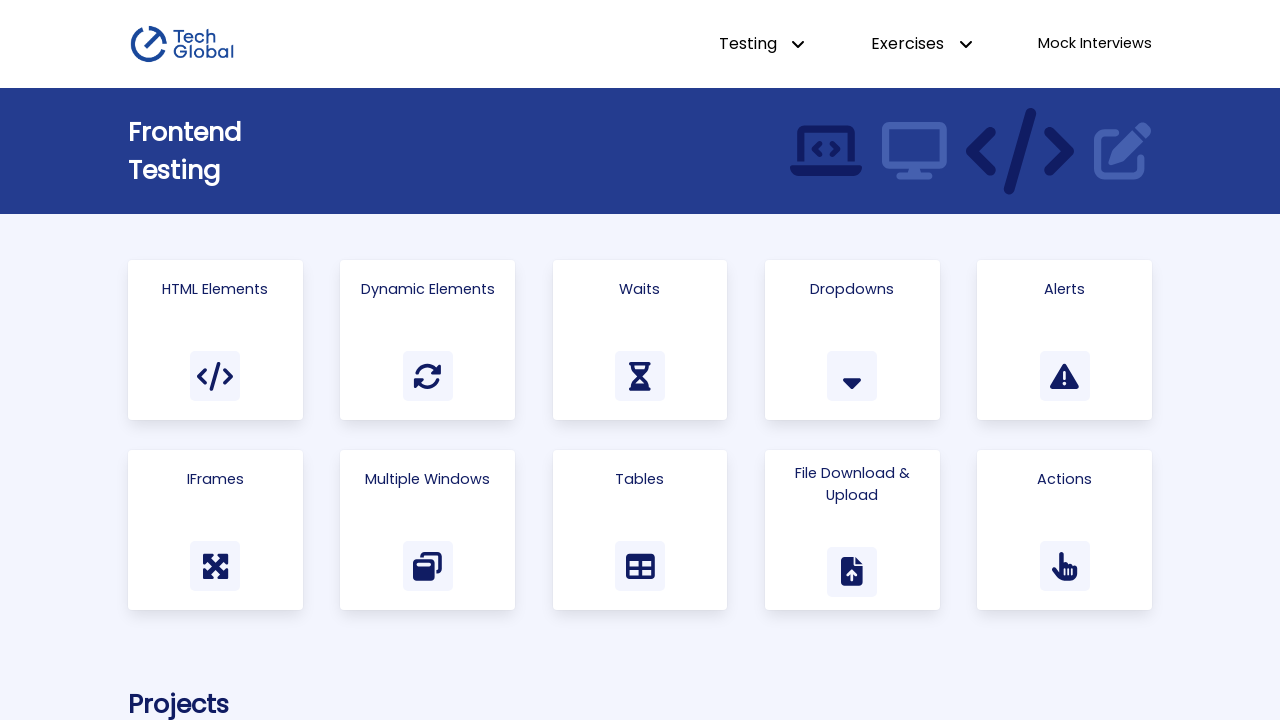

Clicked on 'Html Elements' link at (215, 340) on a:has-text('Html Elements')
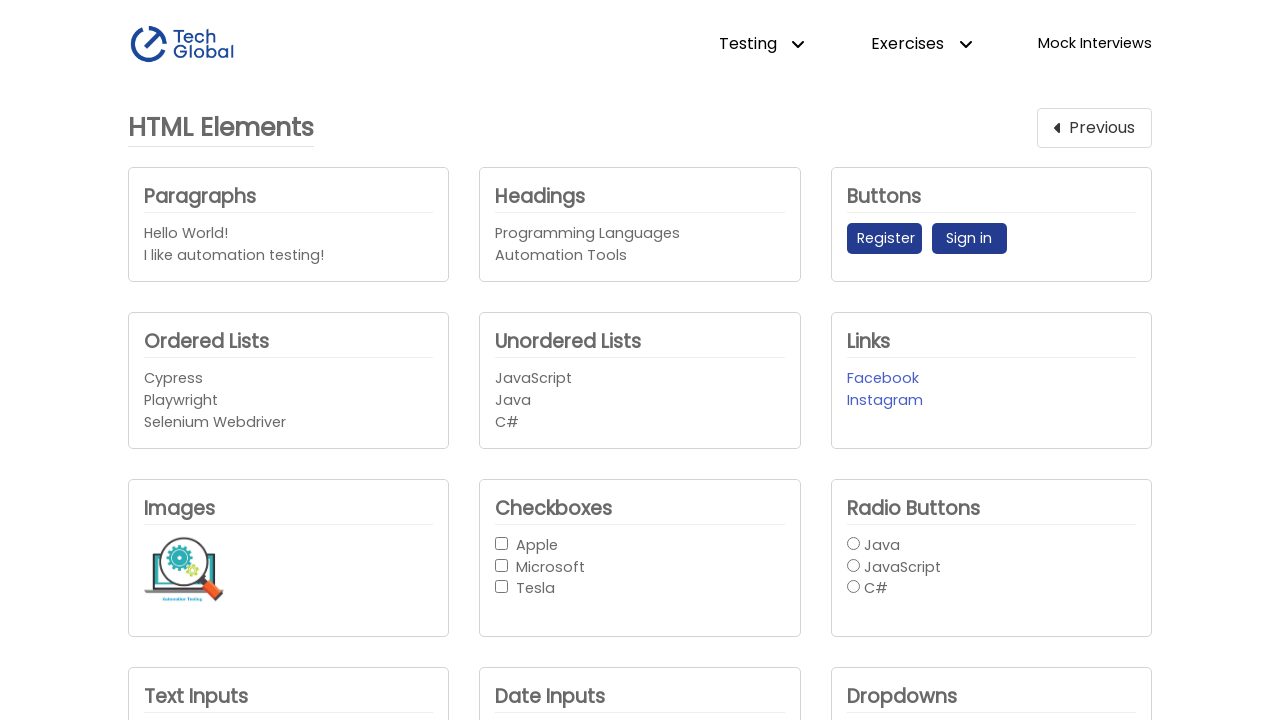

Headings element became visible
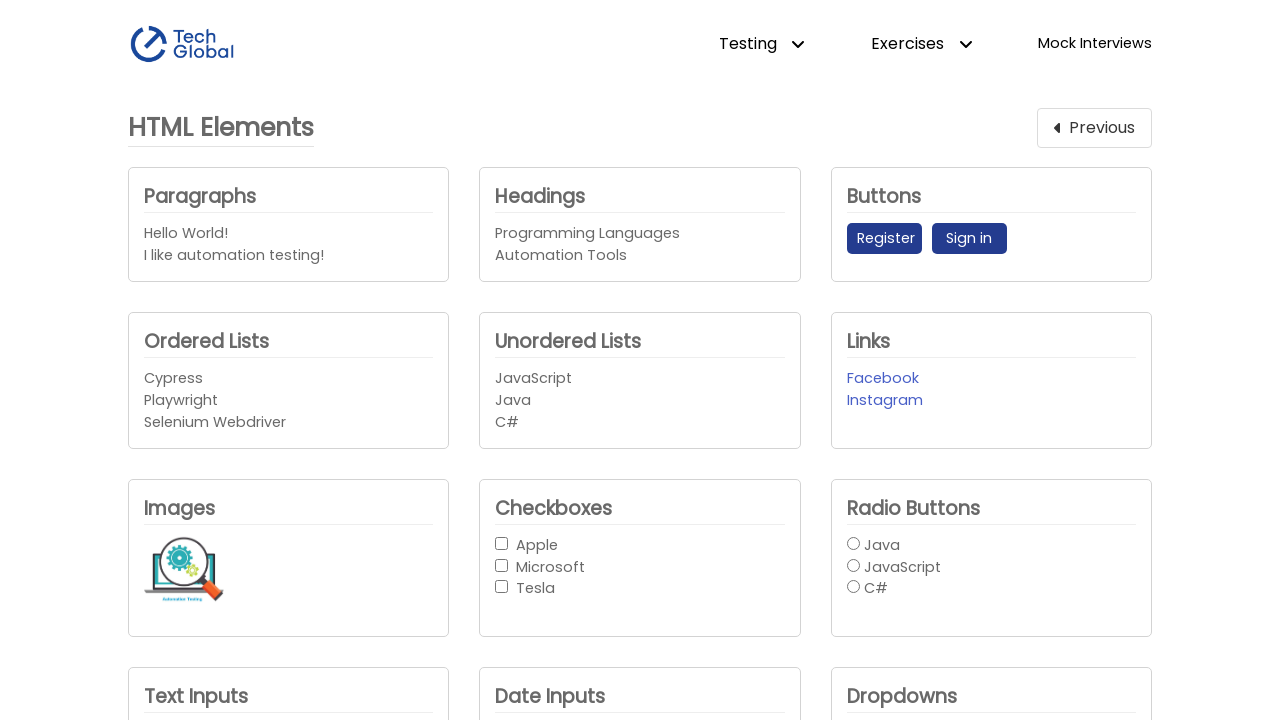

Selected second option from company dropdown on #company_dropdown1
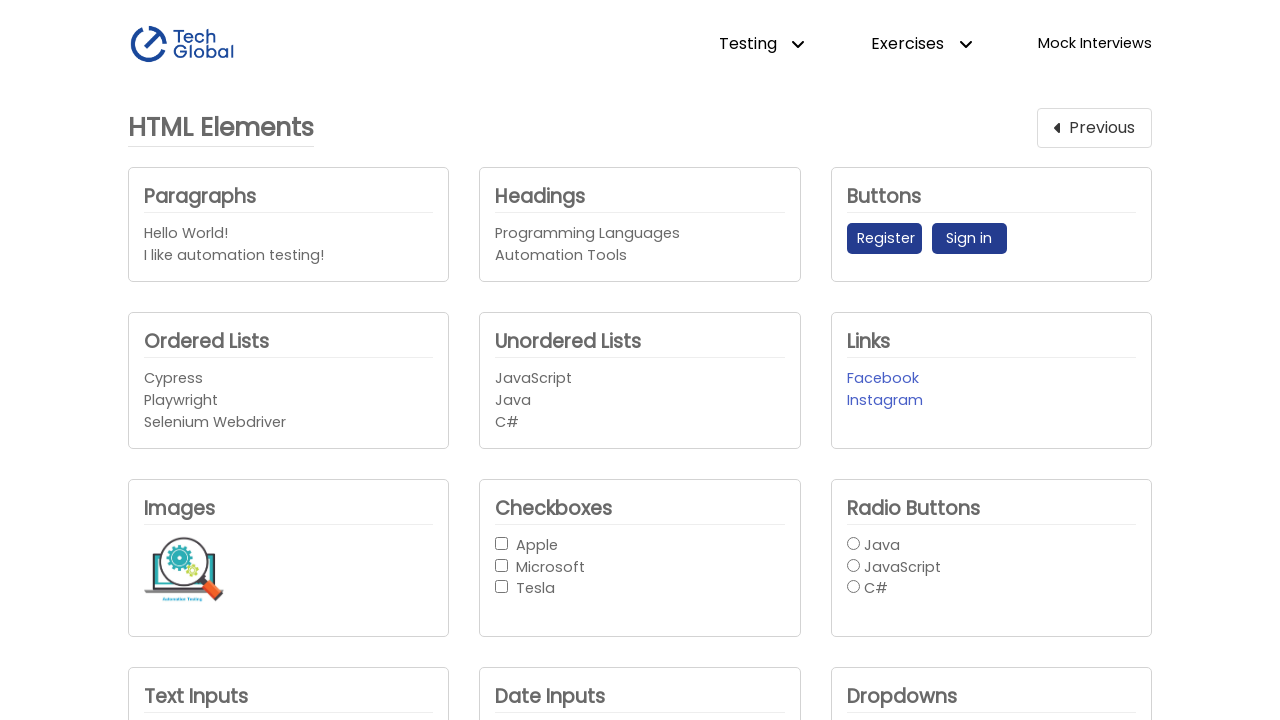

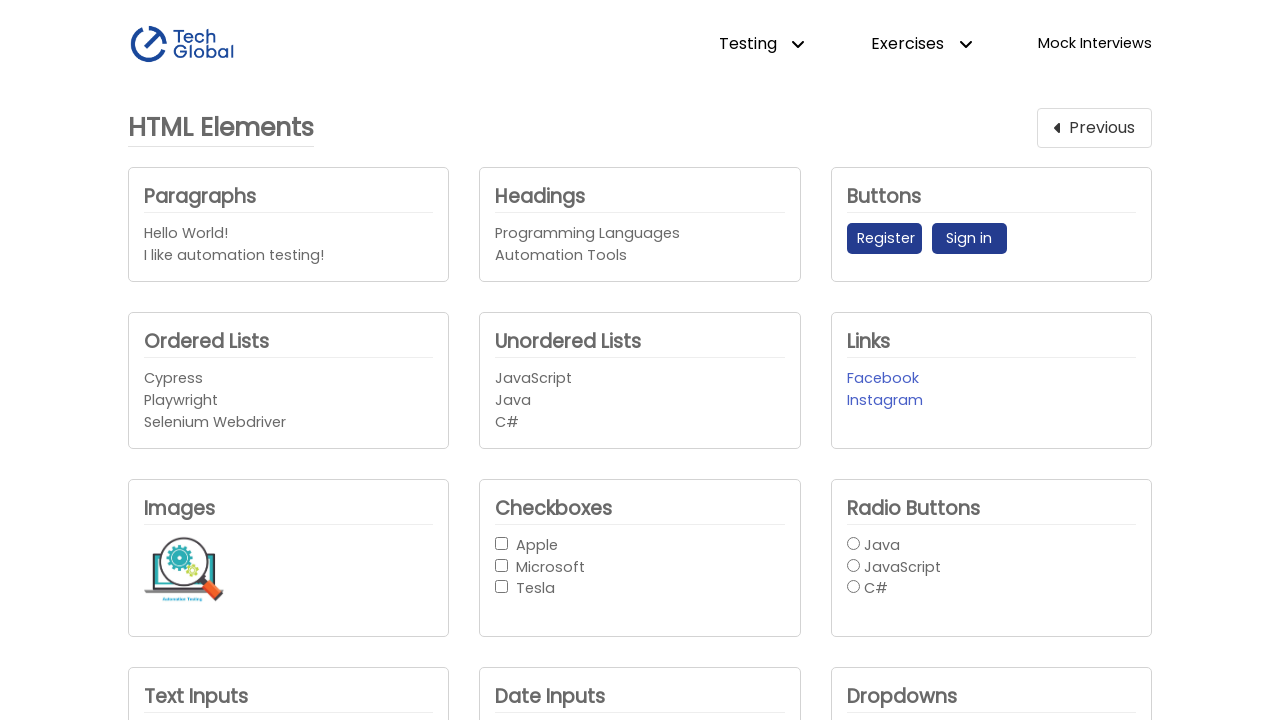